Tests marking individual items as complete by creating two todos and checking their toggle boxes

Starting URL: https://demo.playwright.dev/todomvc

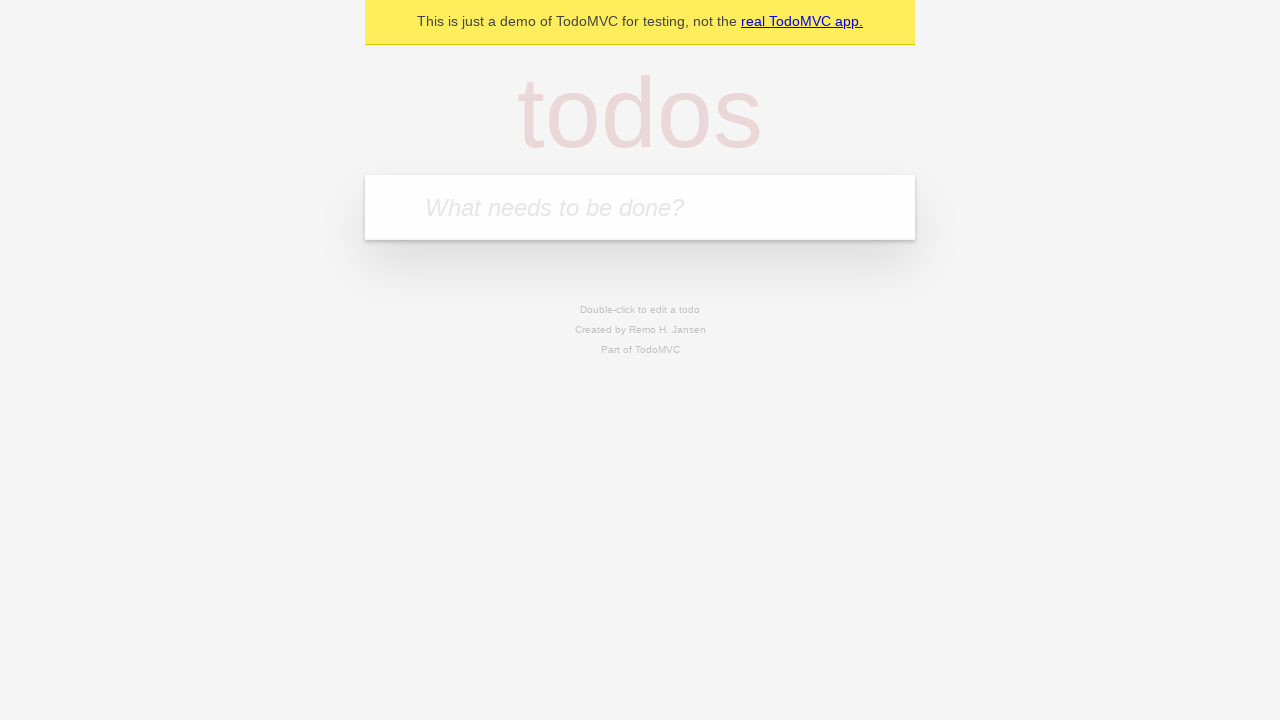

Filled new todo input with 'buy some cheese' on .new-todo
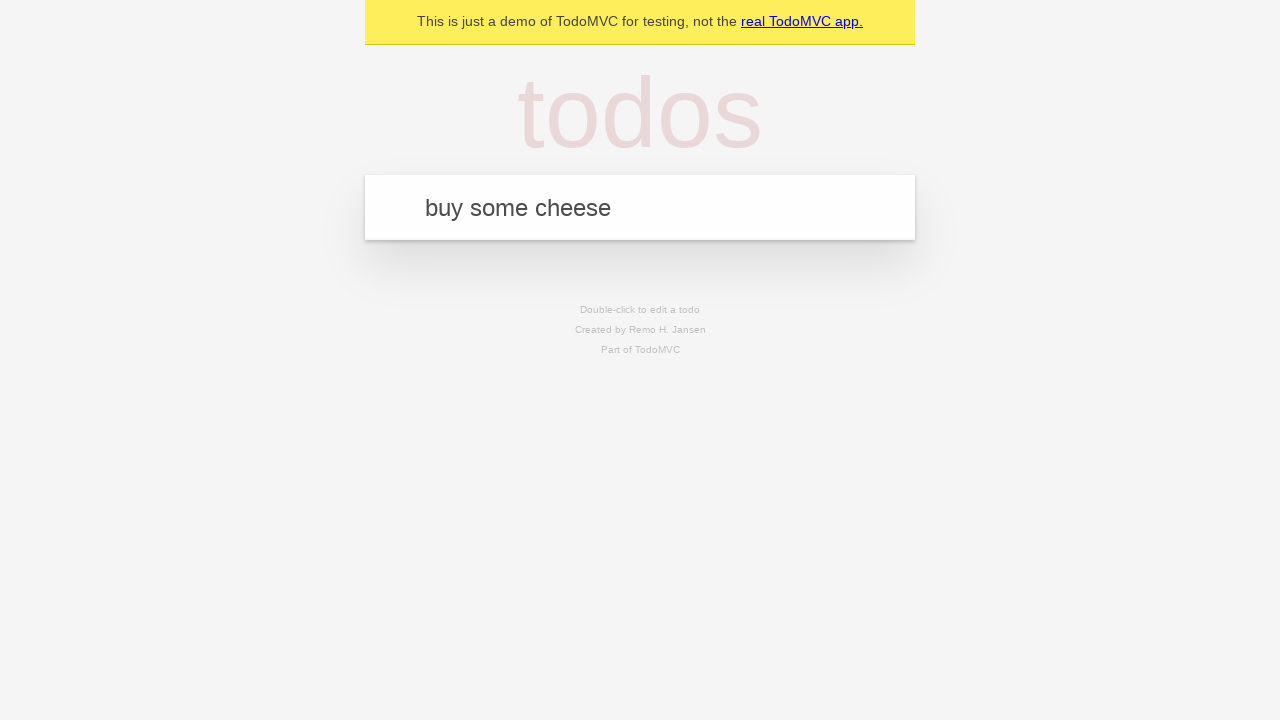

Pressed Enter to create first todo item on .new-todo
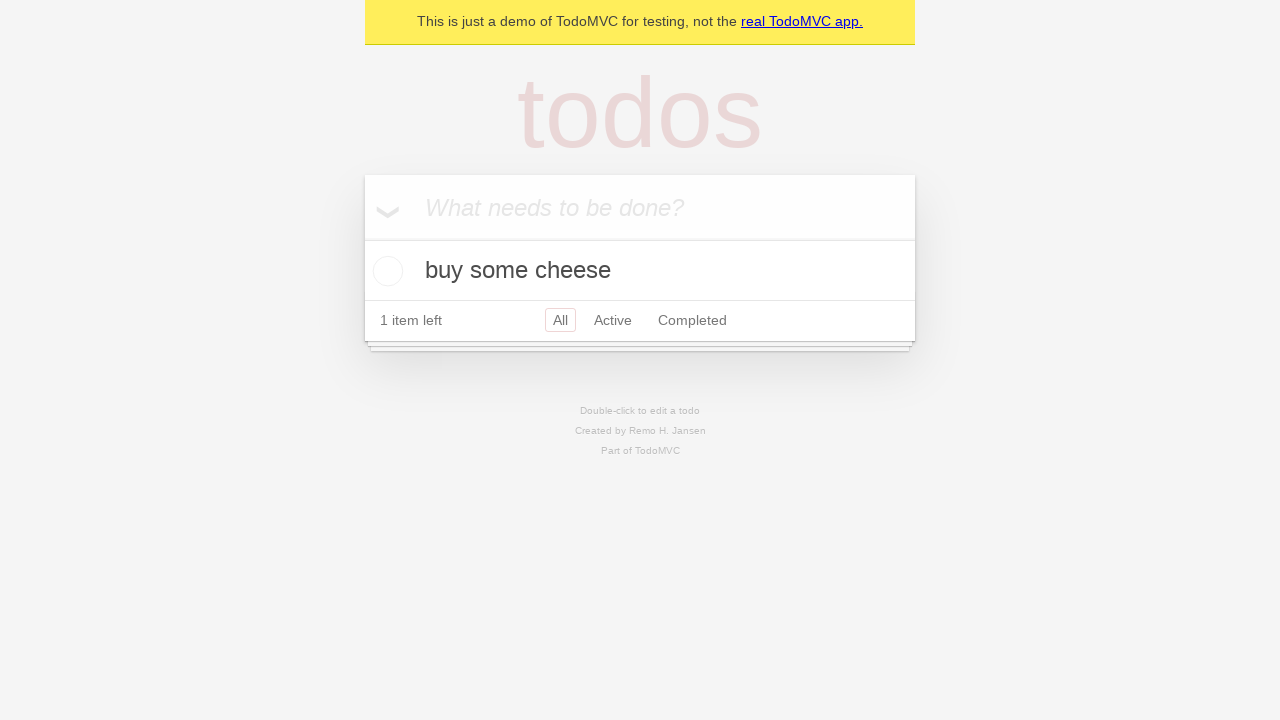

Filled new todo input with 'feed the cat' on .new-todo
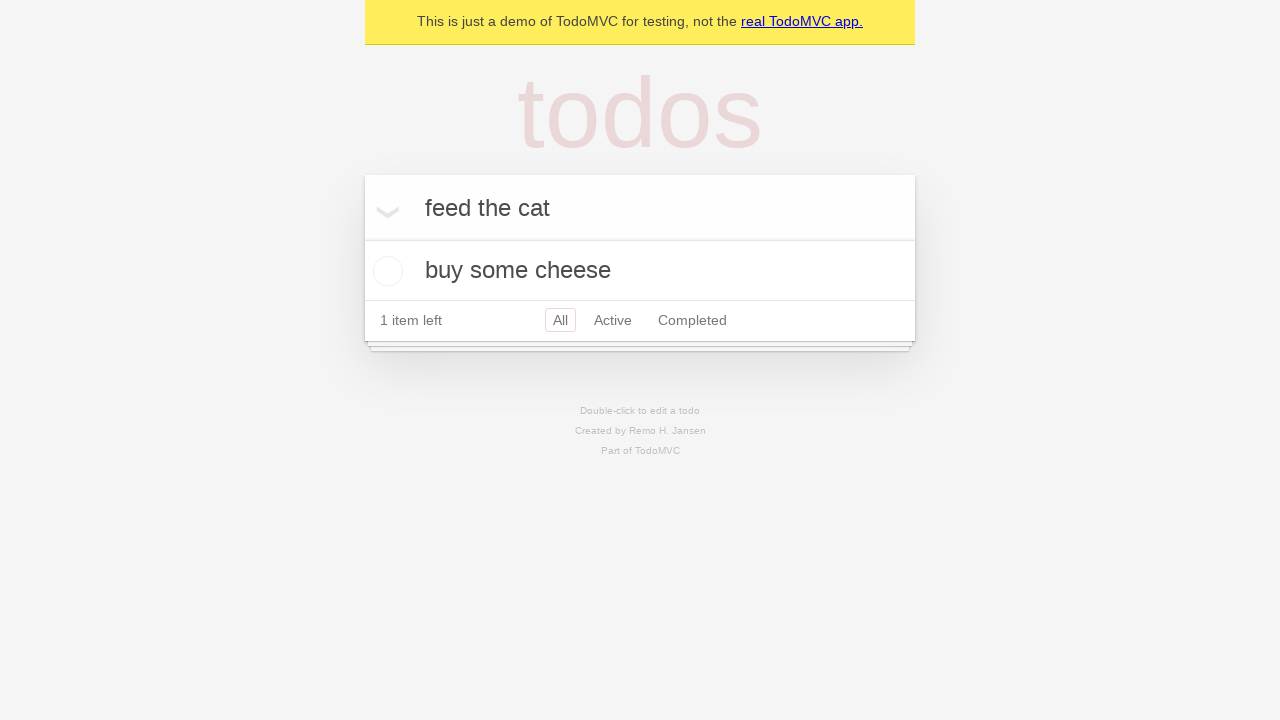

Pressed Enter to create second todo item on .new-todo
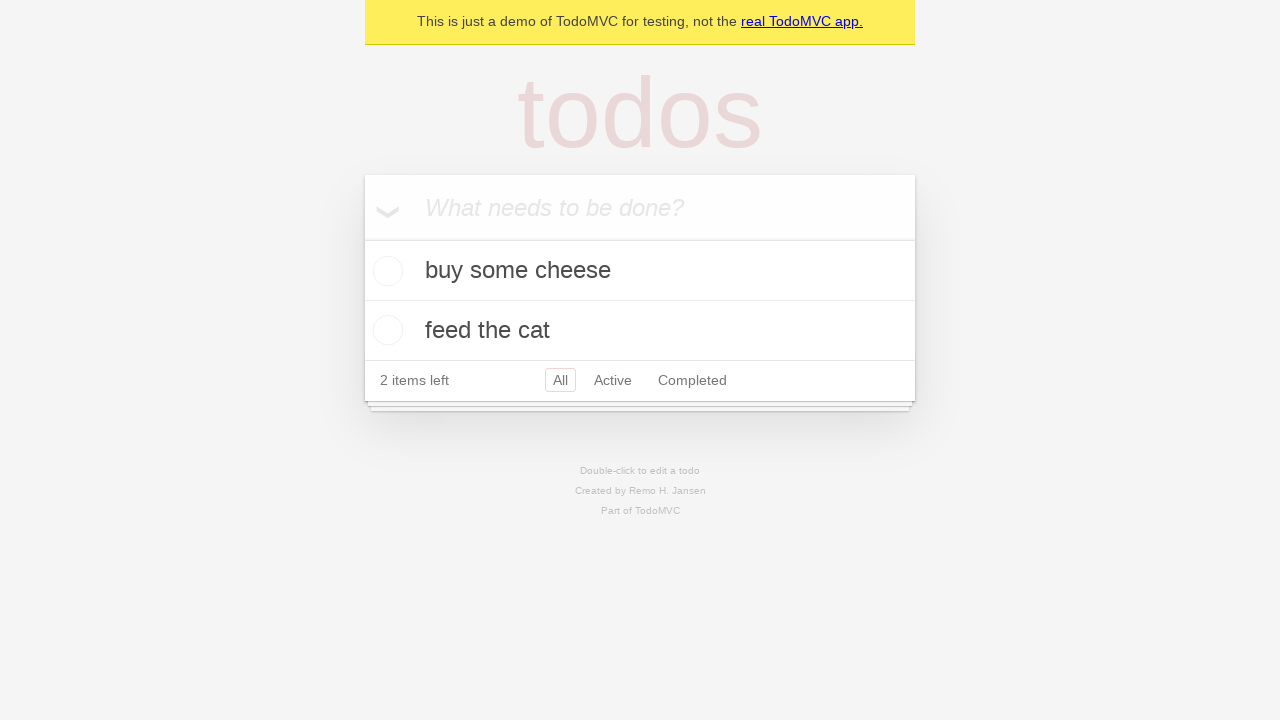

Waited for both todo items to appear in the list
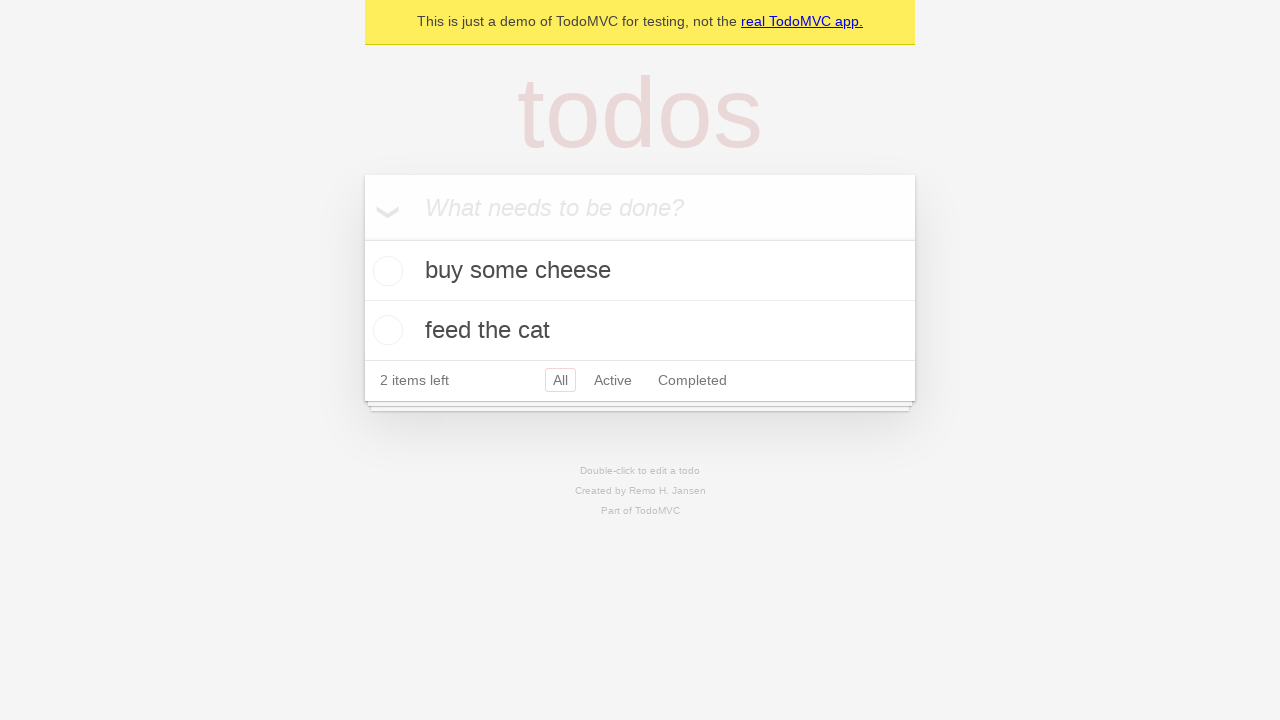

Marked first todo item 'buy some cheese' as complete at (385, 271) on .todo-list li >> nth=0 >> .toggle
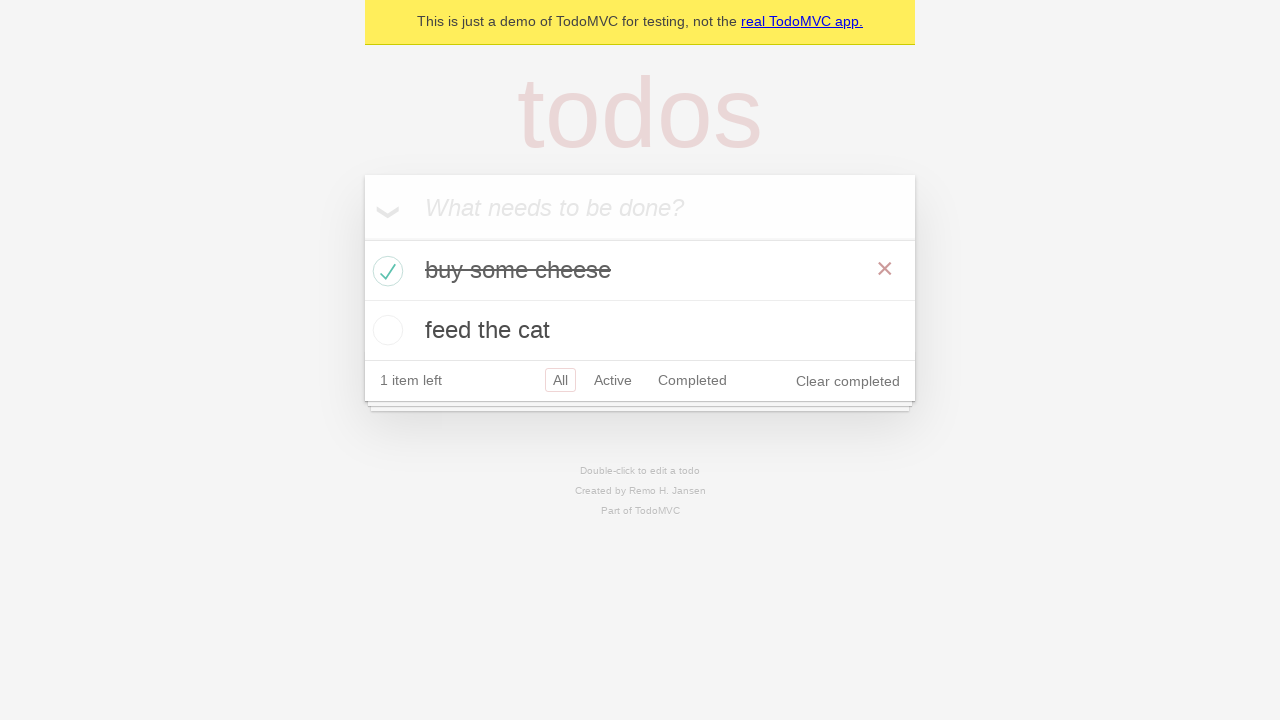

Marked second todo item 'feed the cat' as complete at (385, 330) on .todo-list li >> nth=1 >> .toggle
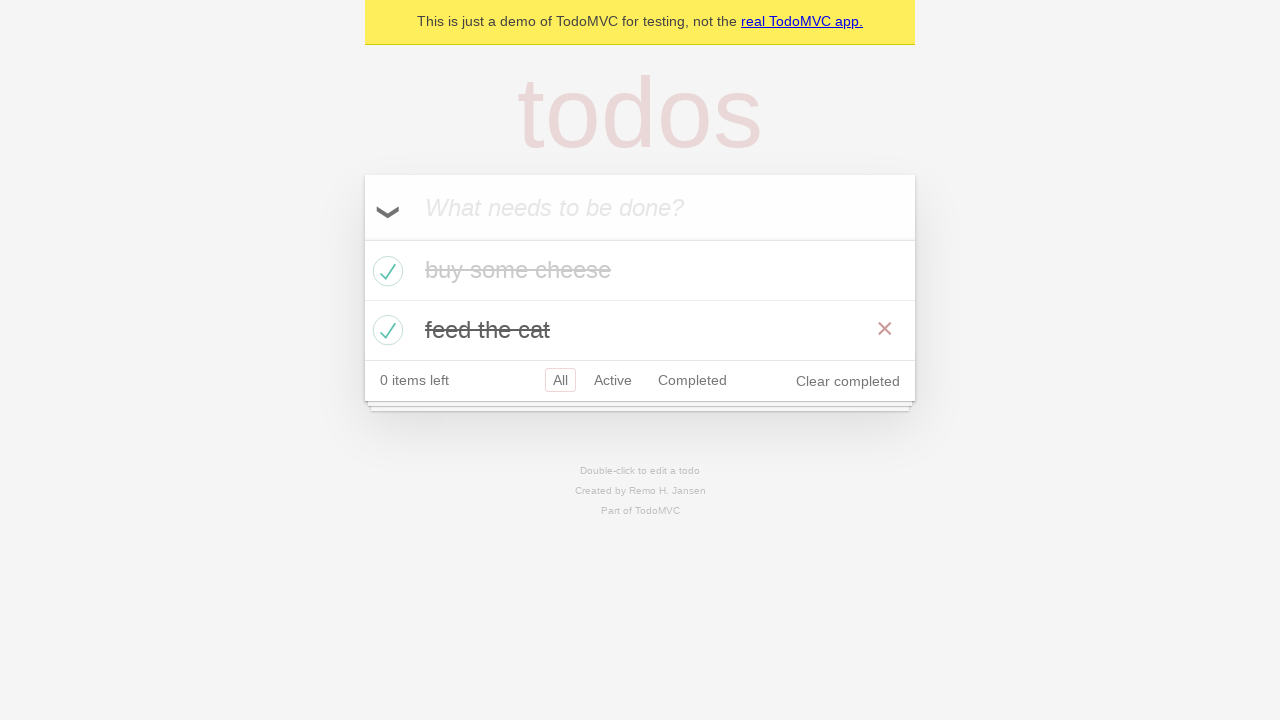

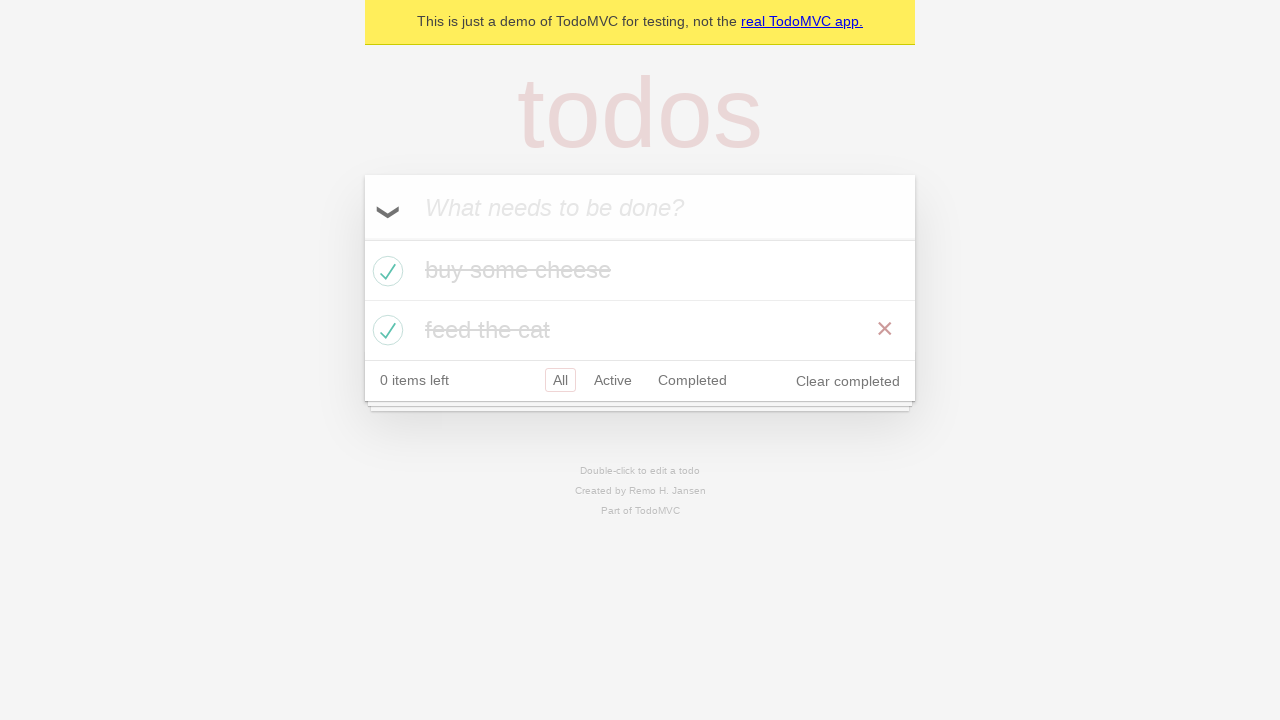